Tests nested iframe handling by switching between multiple iframe levels and filling a text input within the innermost iframe

Starting URL: https://demo.automationtesting.in/Frames.html

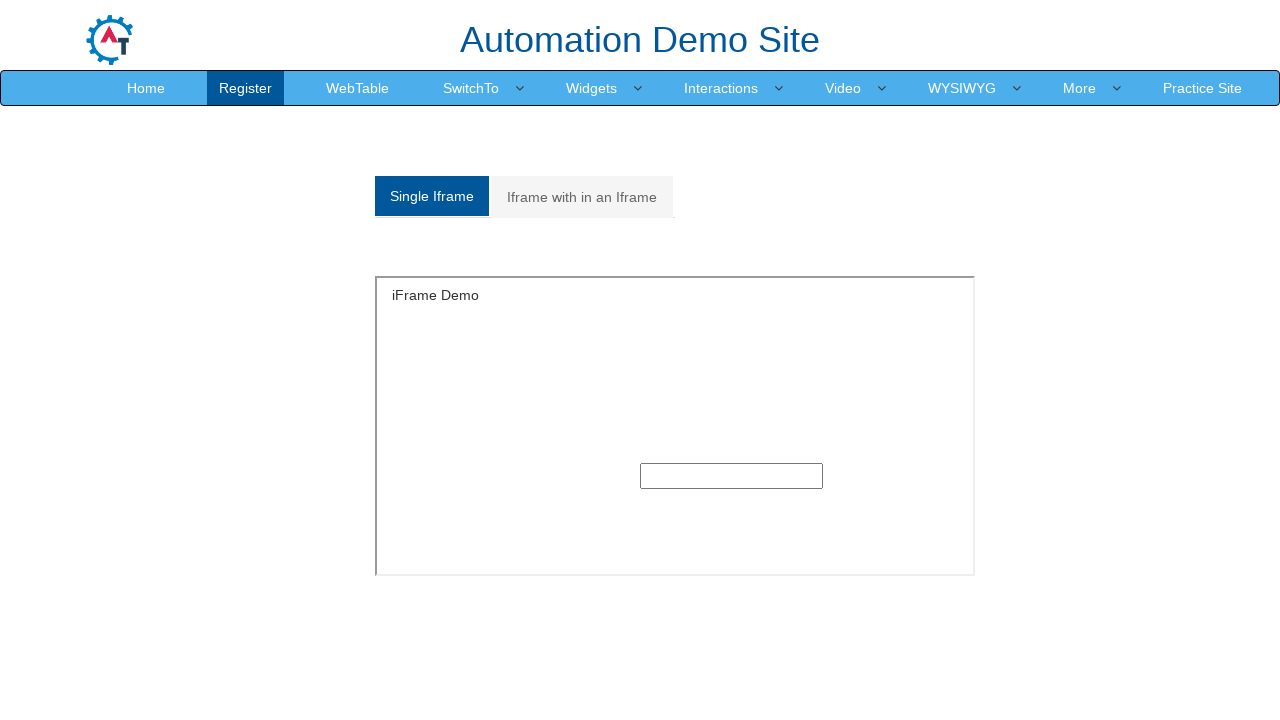

Clicked on 'Iframe with in an Iframe' tab at (582, 197) on text=Iframe with in an Iframe
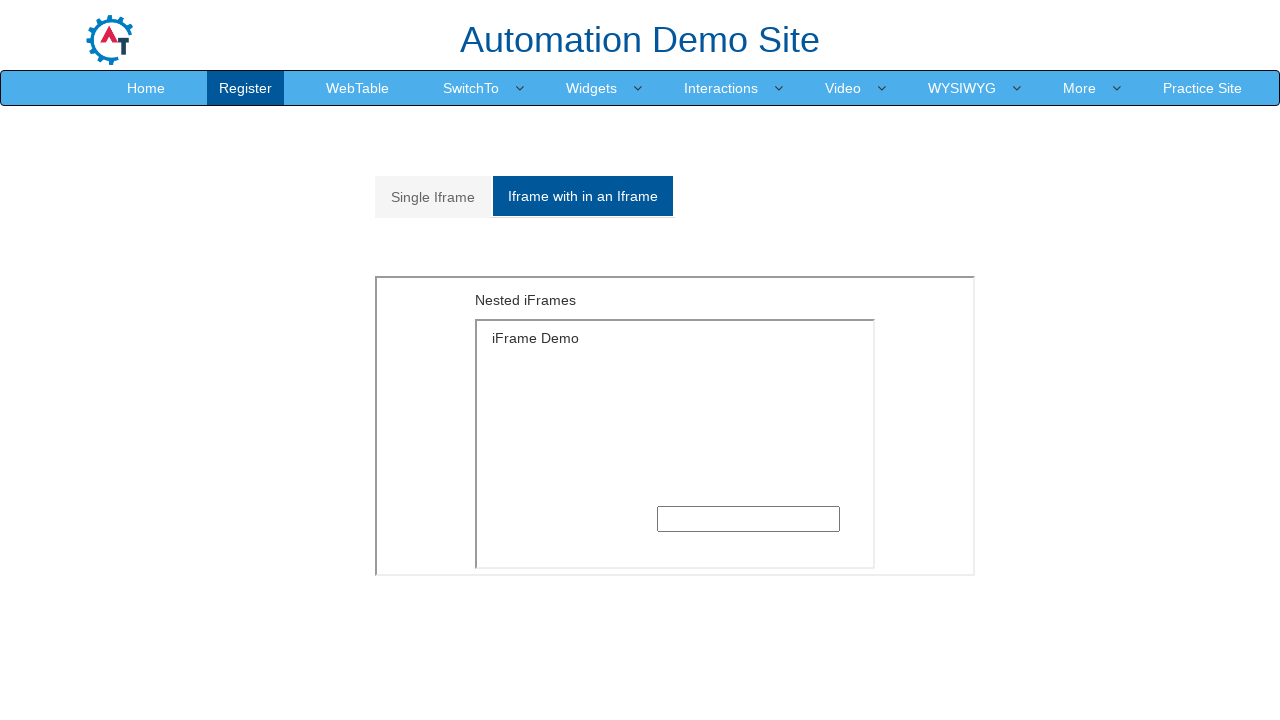

Located outer iframe with src='MultipleFrames.html'
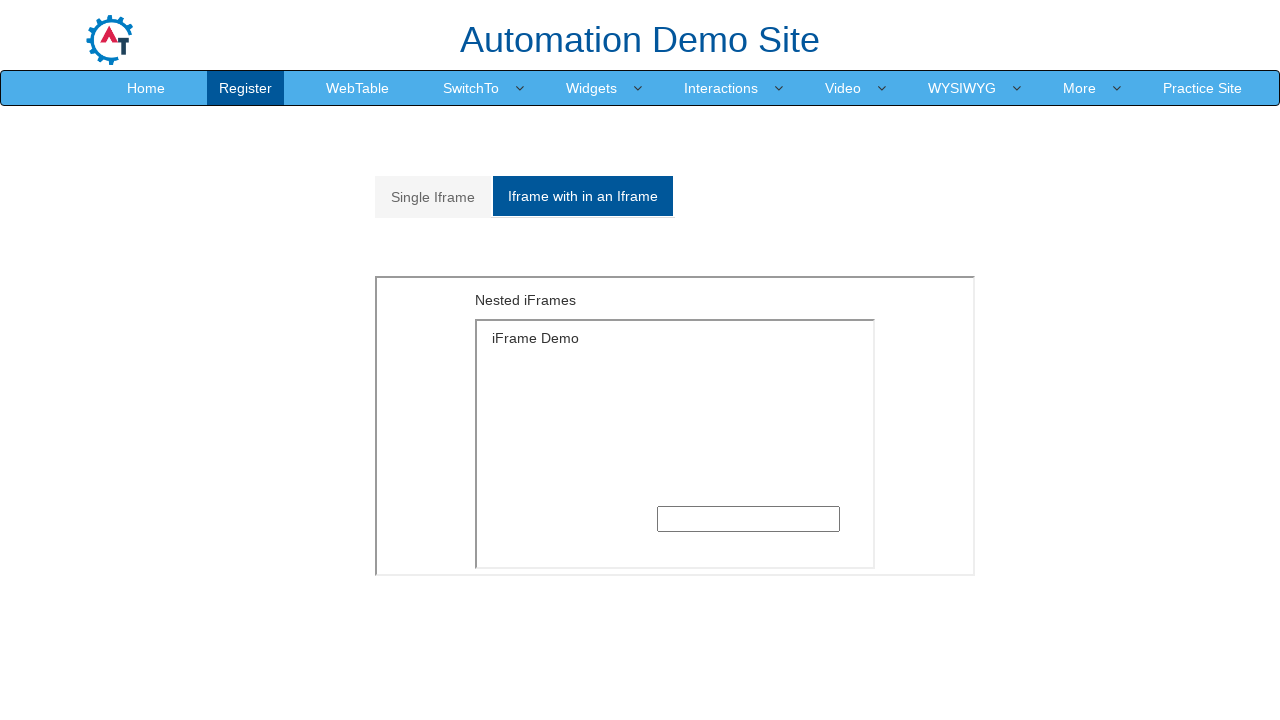

Located inner iframe with src='SingleFrame.html' within outer iframe
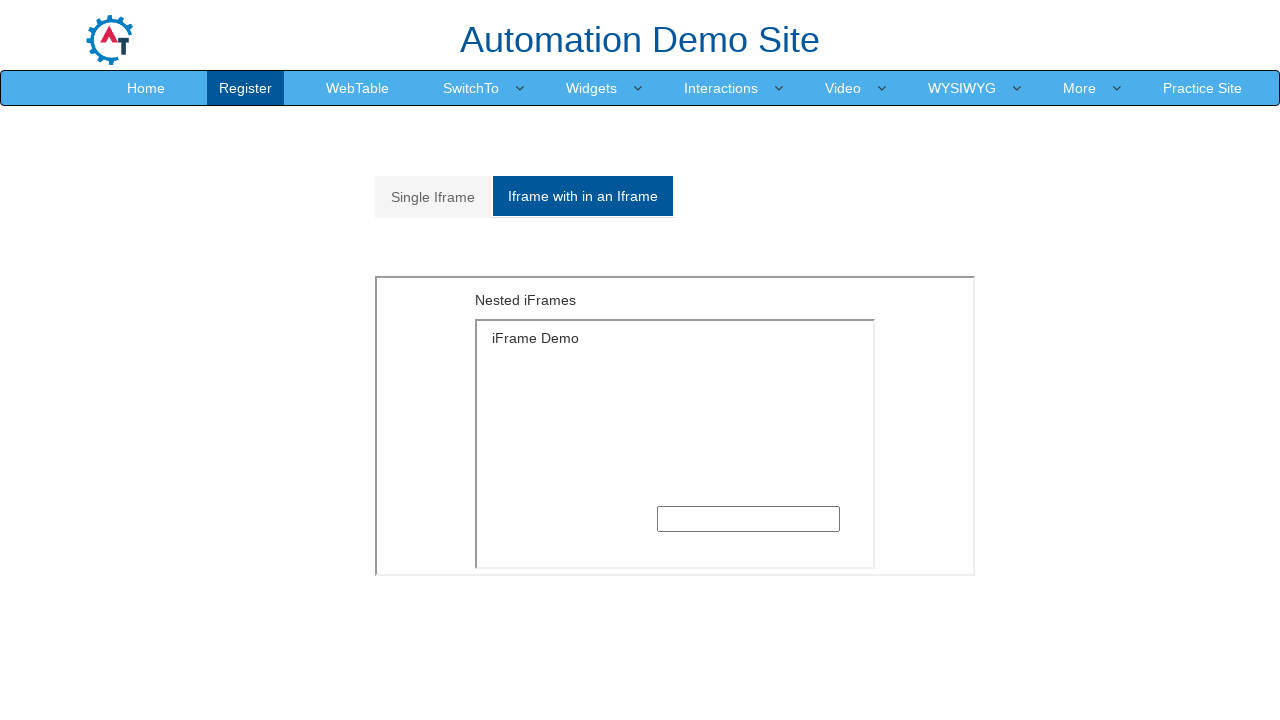

Filled text input field in innermost iframe with 'Hi there!' on iframe[src='MultipleFrames.html'] >> internal:control=enter-frame >> iframe[src=
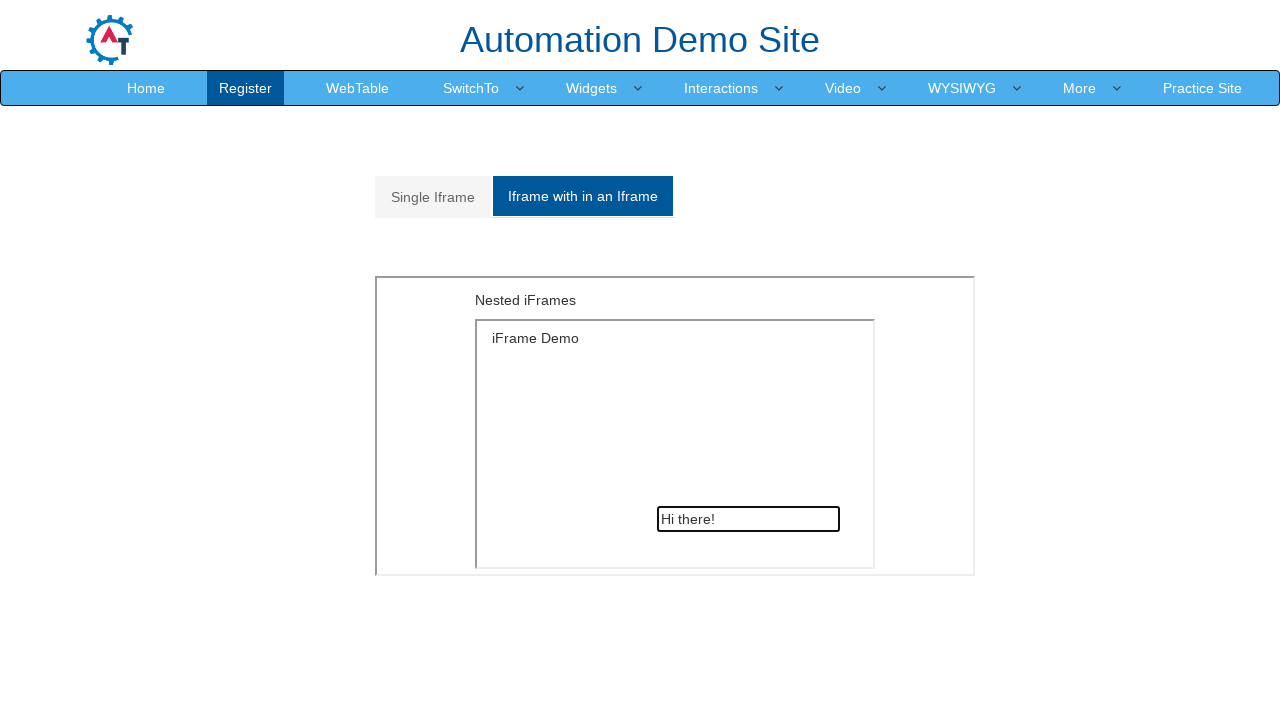

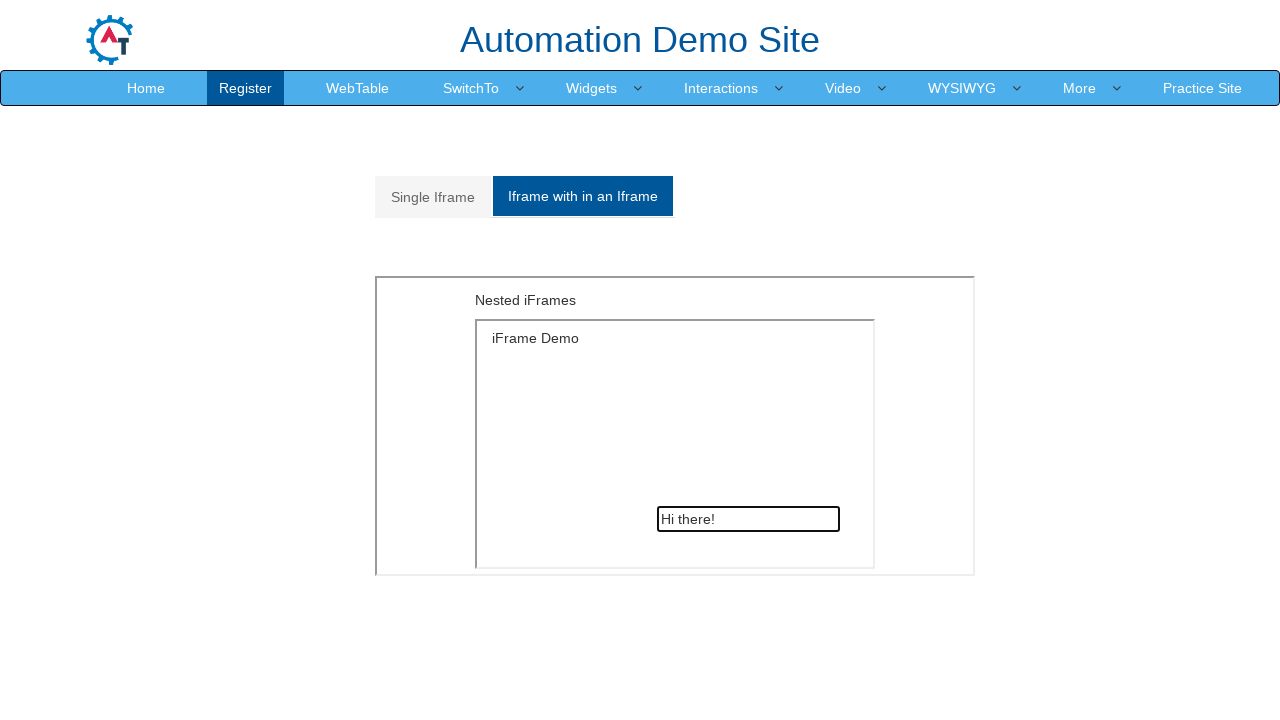